Tests autosuggestive dropdown functionality by typing a partial country name and selecting "India" from the suggestions that appear

Starting URL: https://rahulshettyacademy.com/dropdownsPractise/

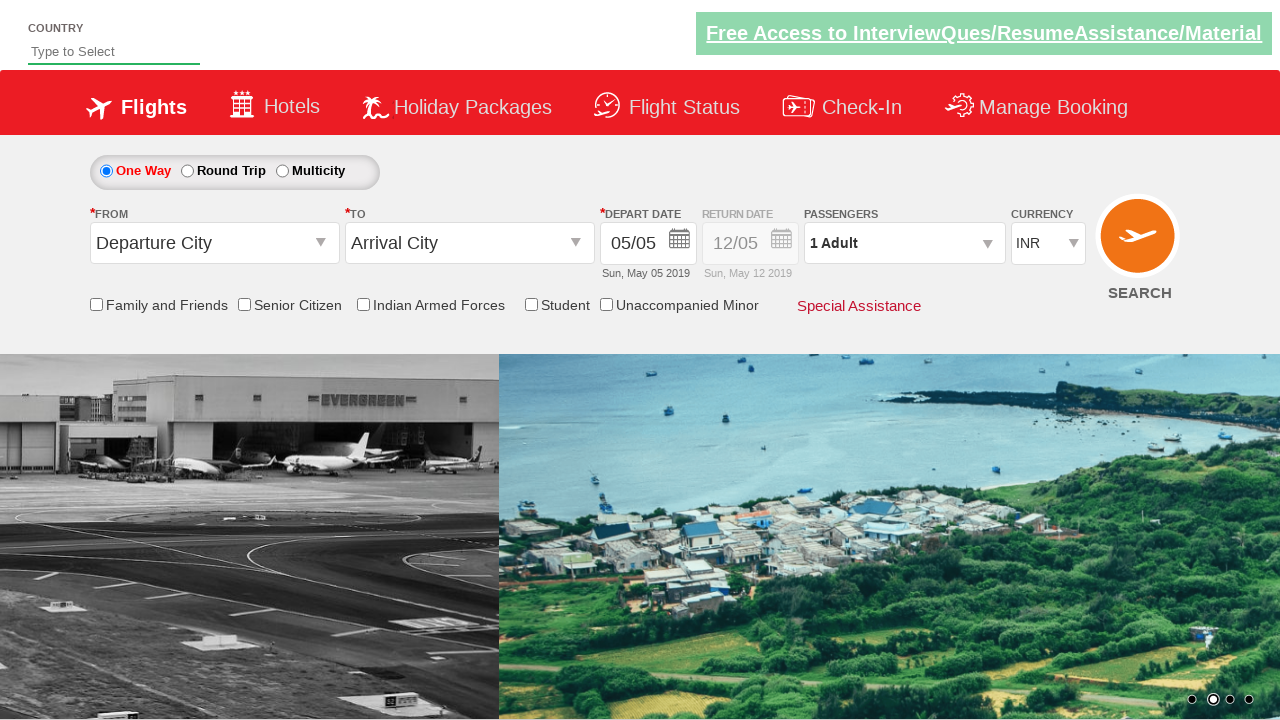

Typed 'ind' in autosuggest field to trigger dropdown on #autosuggest
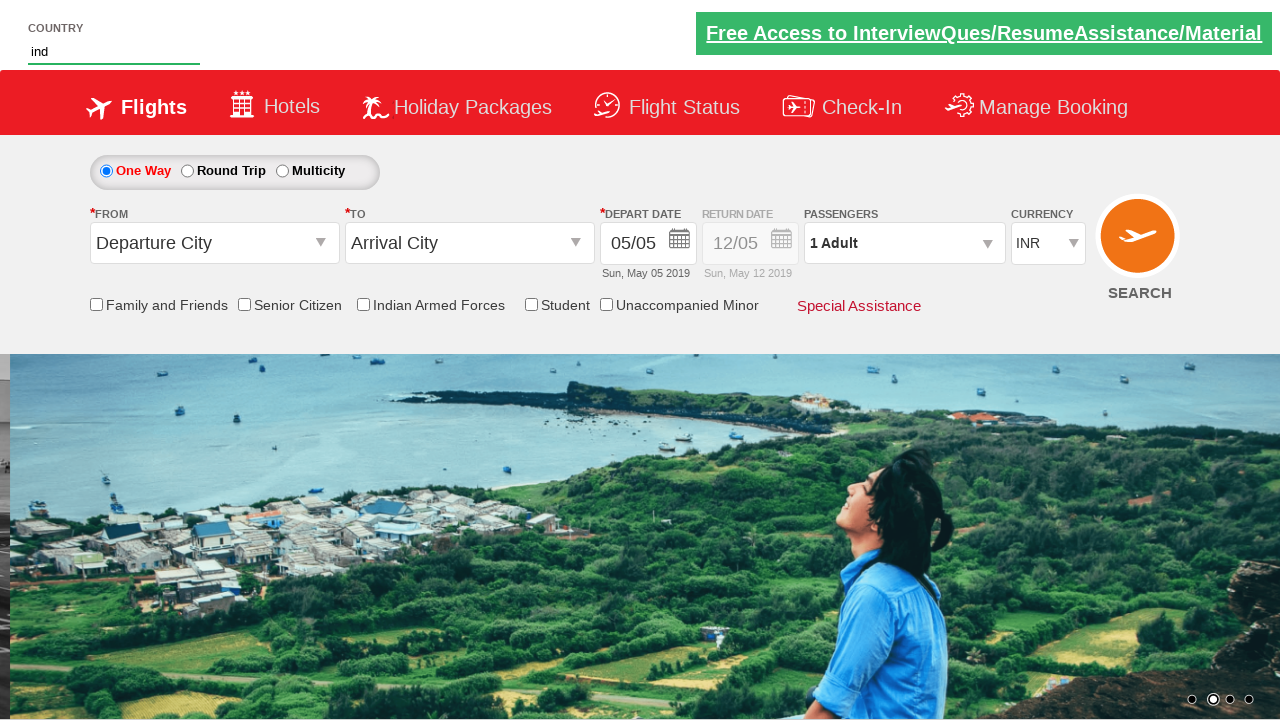

Autosuggestive dropdown suggestions appeared
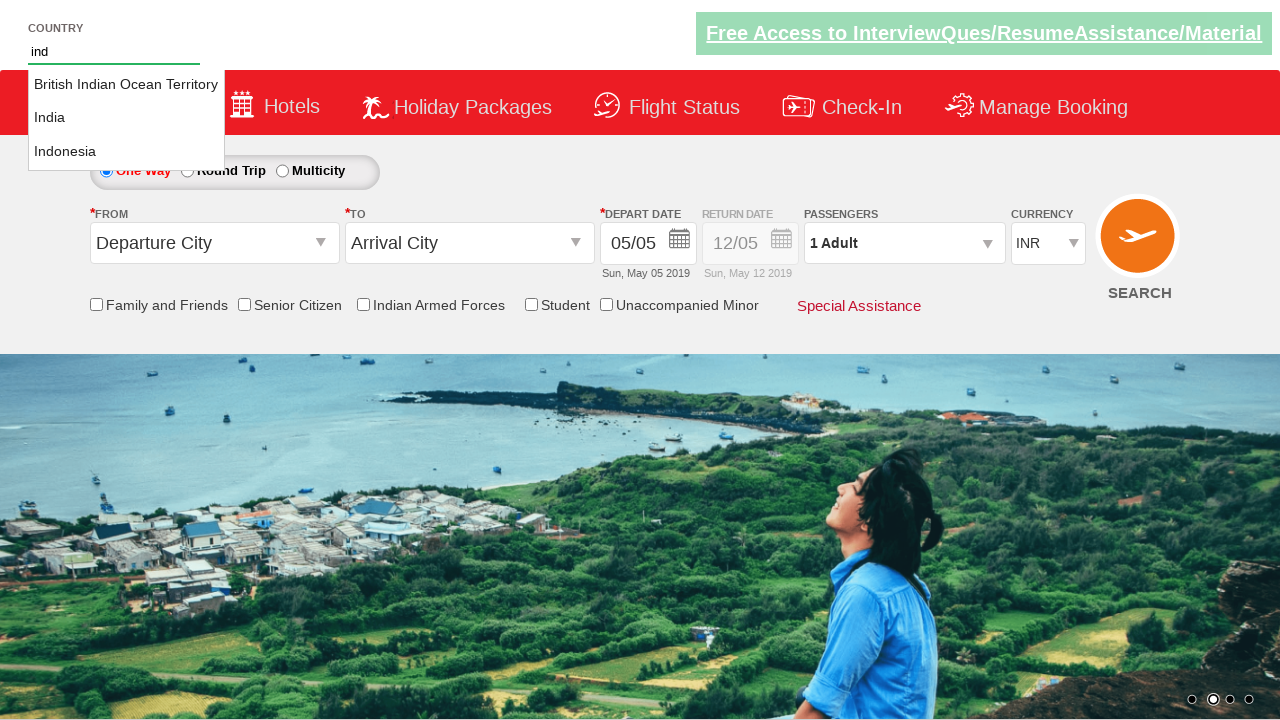

Selected 'India' from the autosuggestive dropdown options at (126, 118) on li.ui-menu-item a:text-is('India')
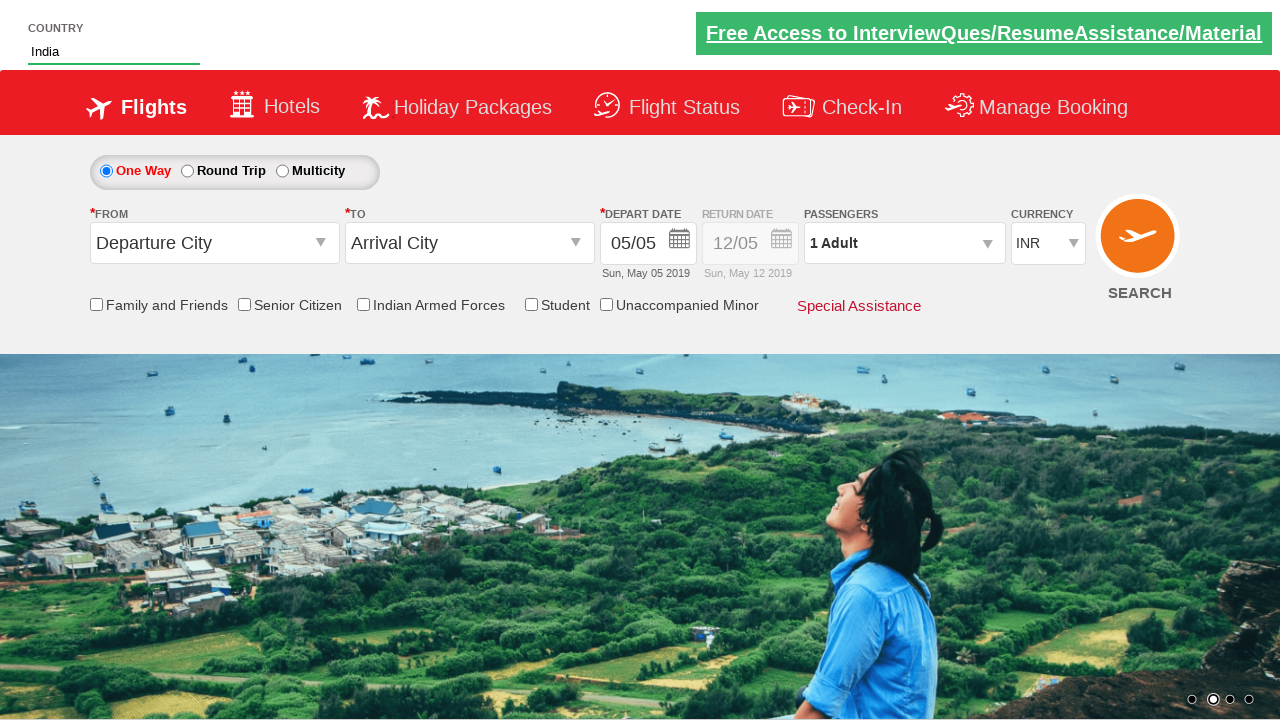

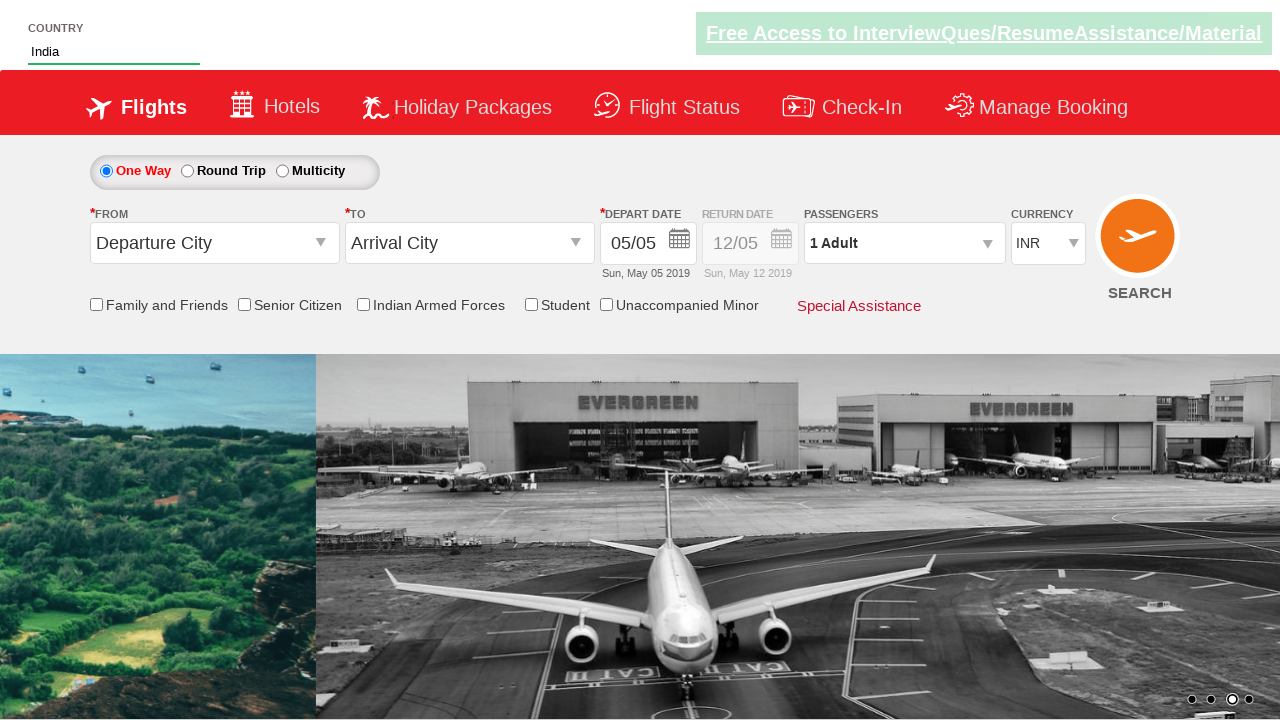